Tests JavaScript confirm alert functionality by clicking a button inside an iframe, accepting the alert, and verifying the resulting text

Starting URL: https://www.w3schools.com/js/tryit.asp?filename=tryjs_confirm

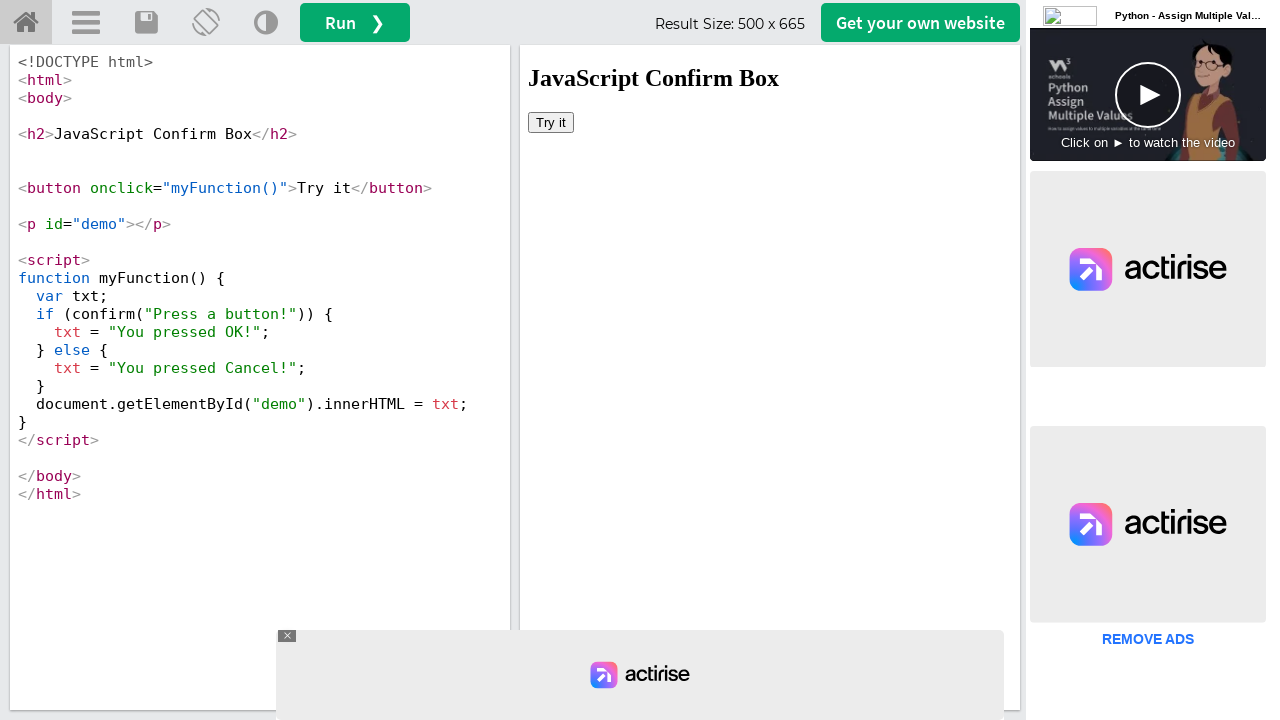

Located iframe with name 'iframeResult'
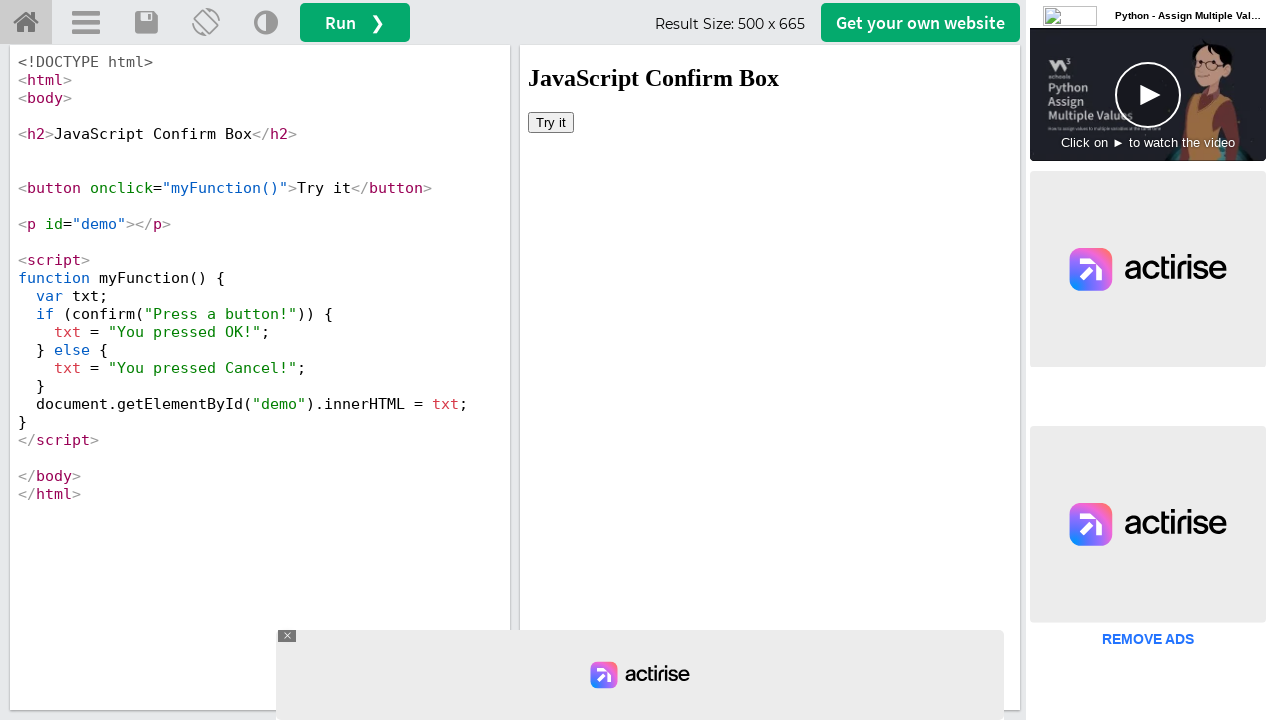

Clicked 'Try it' button inside iframe to trigger confirm alert at (551, 122) on button:has-text('Try it')
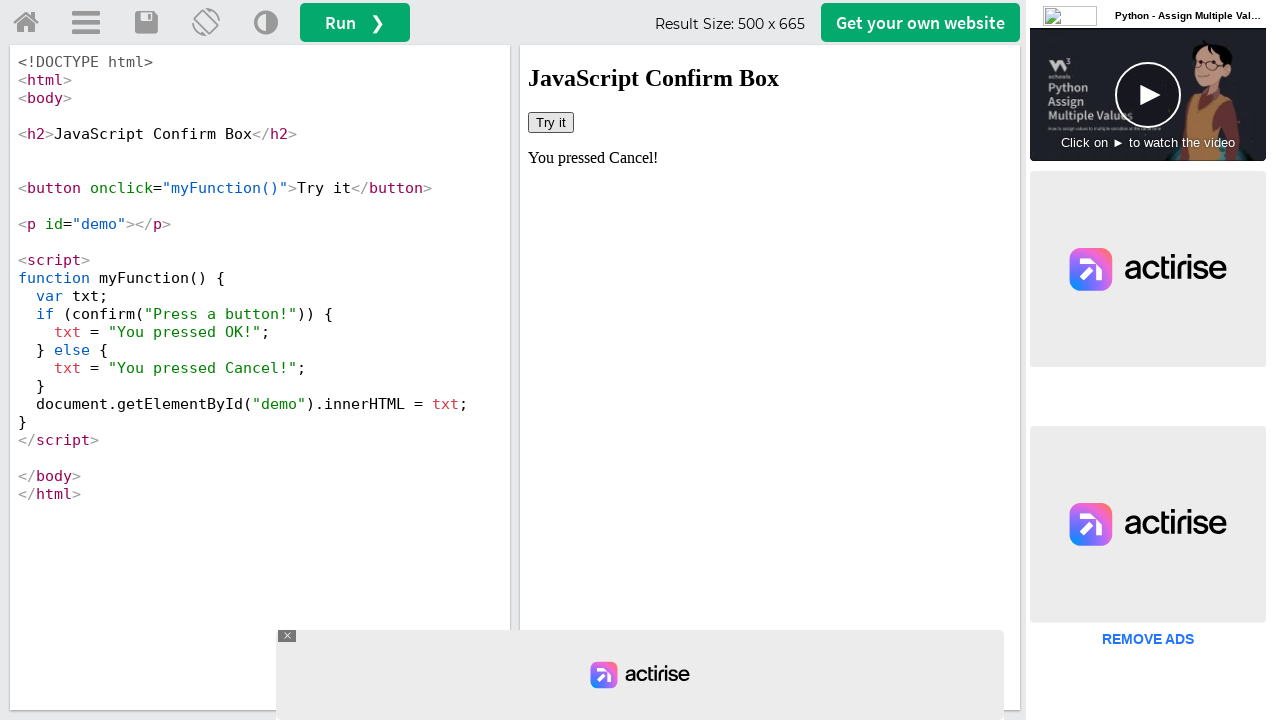

Set up dialog handler to accept confirm alert
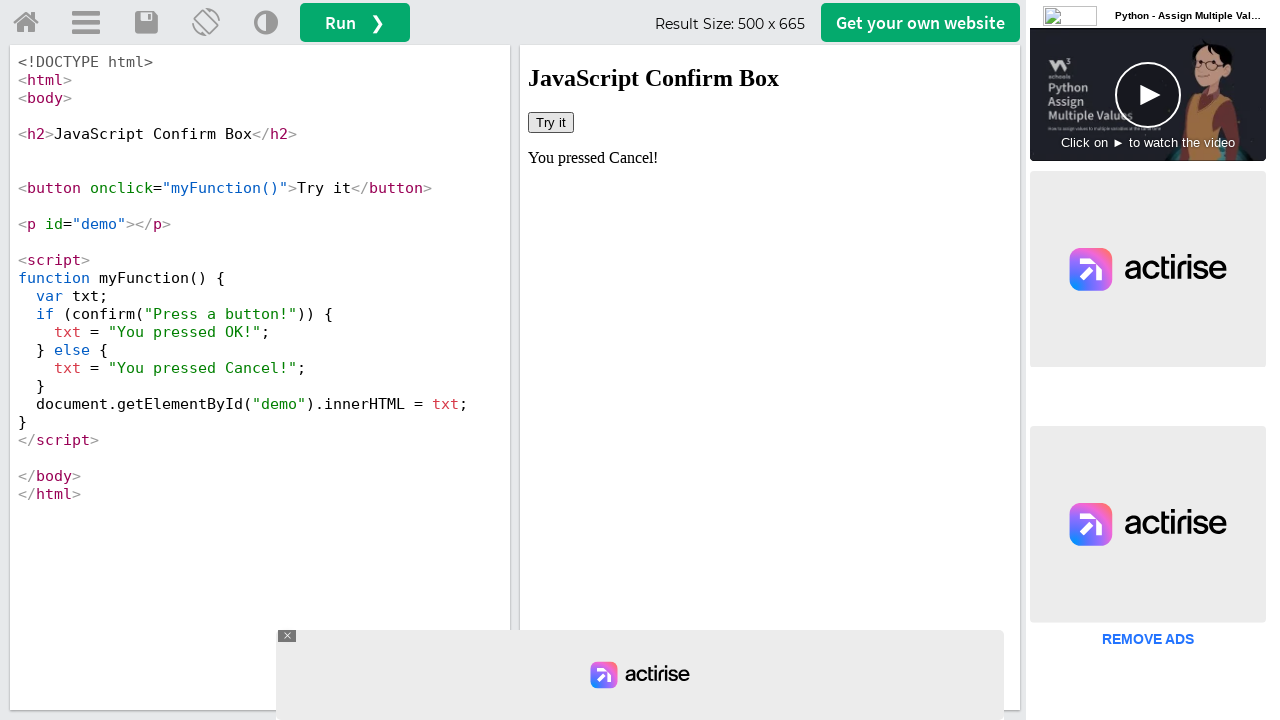

Waited for result text element to appear
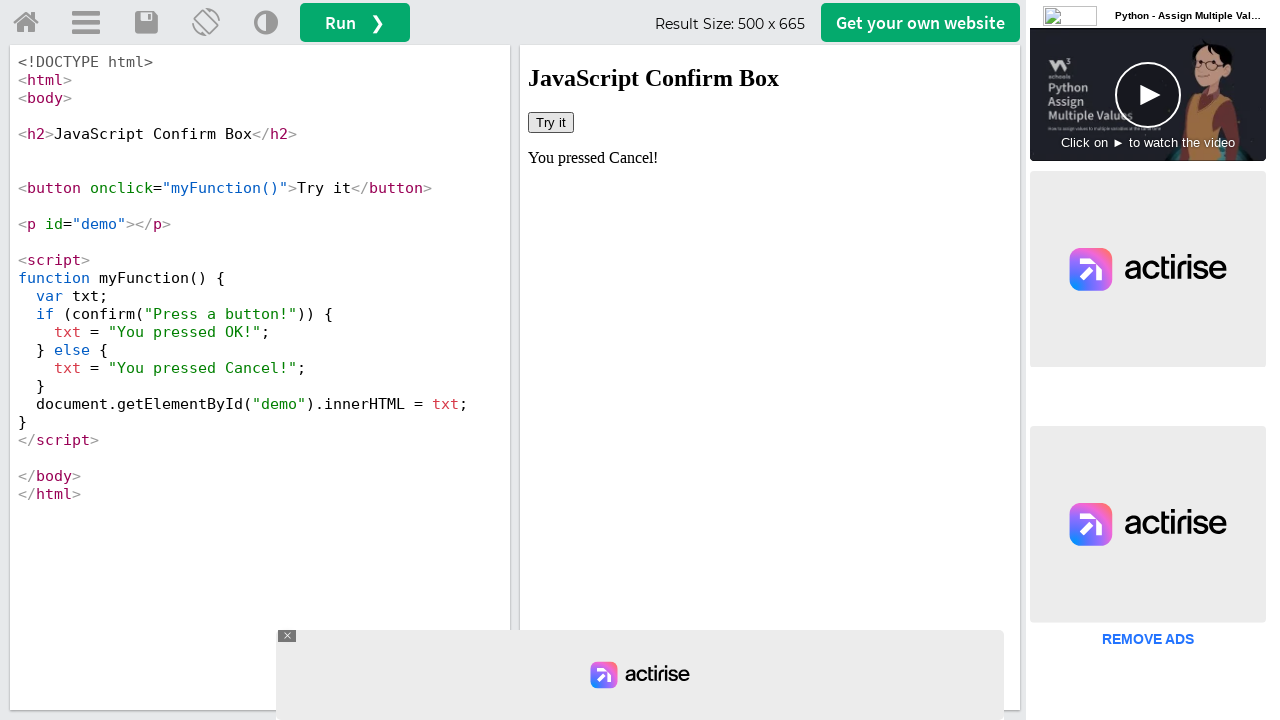

Retrieved result text content from demo element
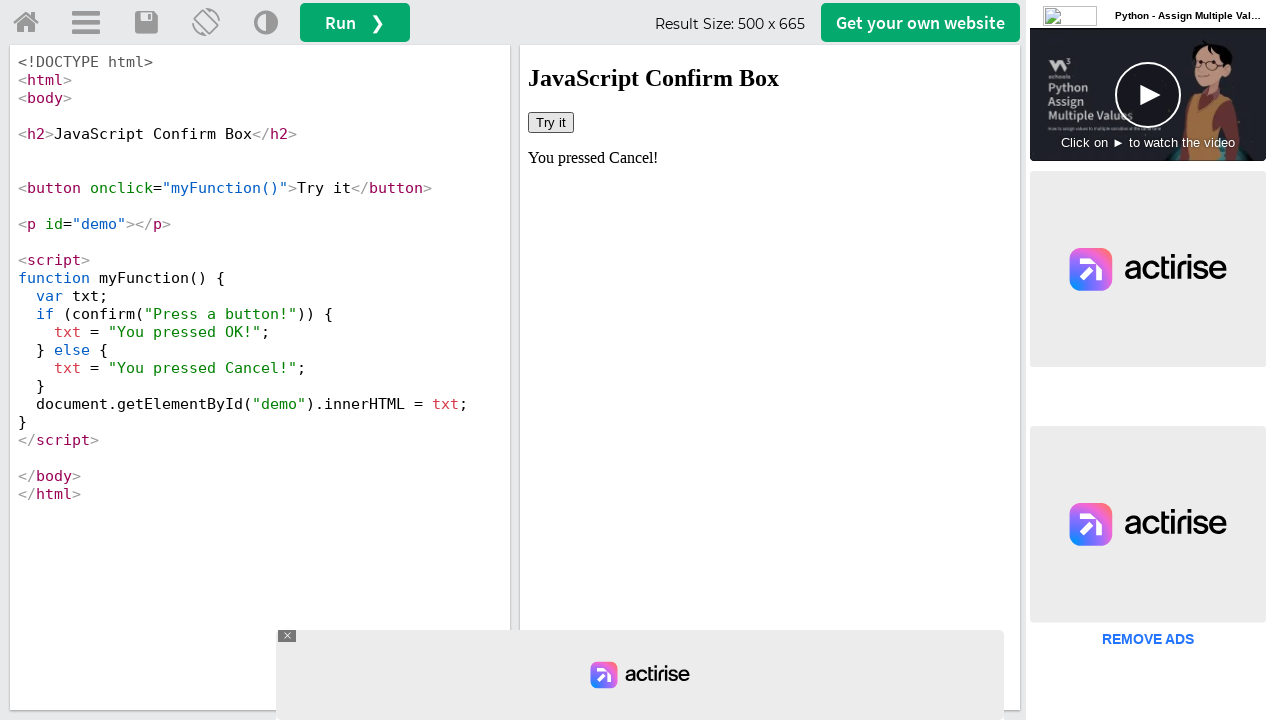

Verified that alert was cancelled - 'OK' text not found in result
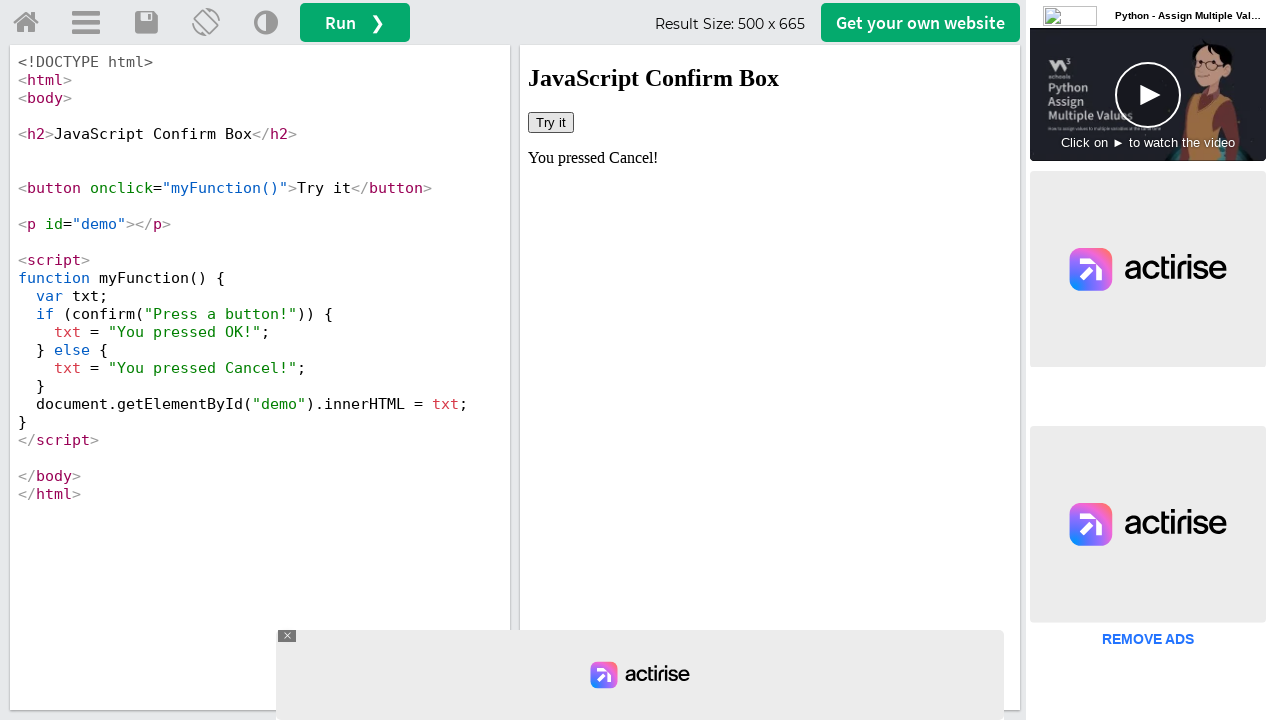

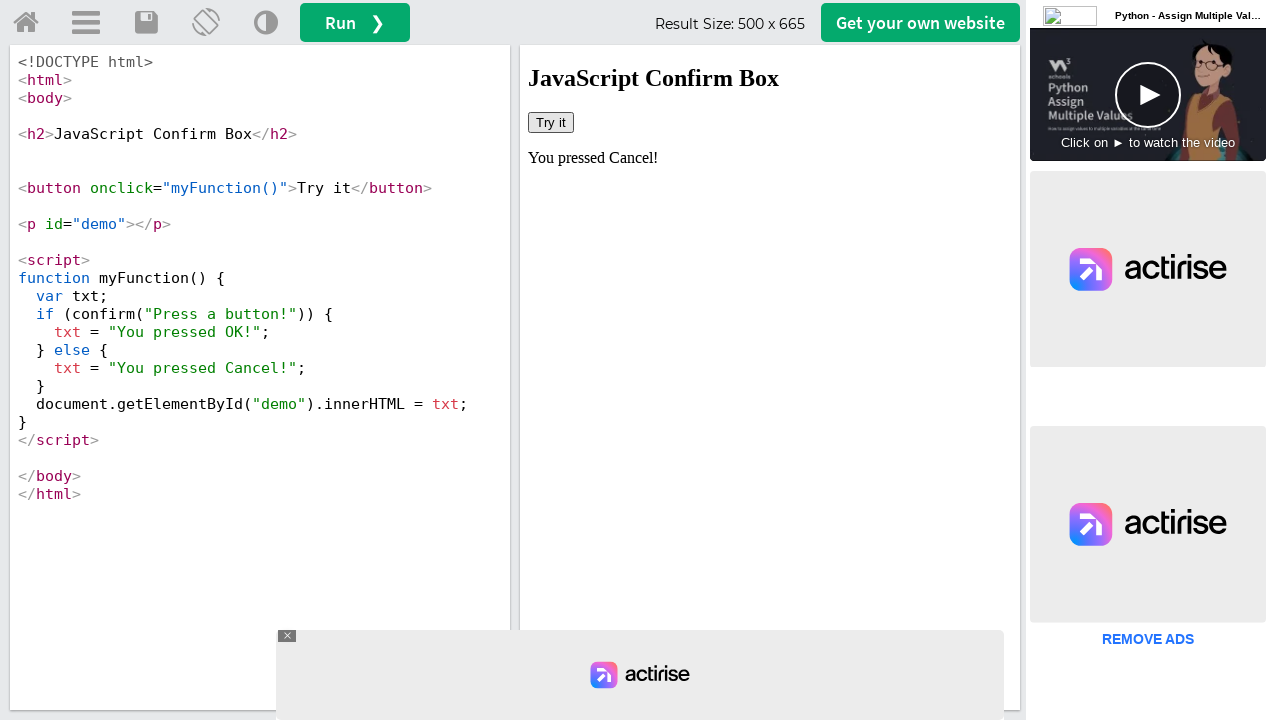